Tests modal dialog handling by opening a small modal and then closing it

Starting URL: https://demoqa.com/modal-dialogs

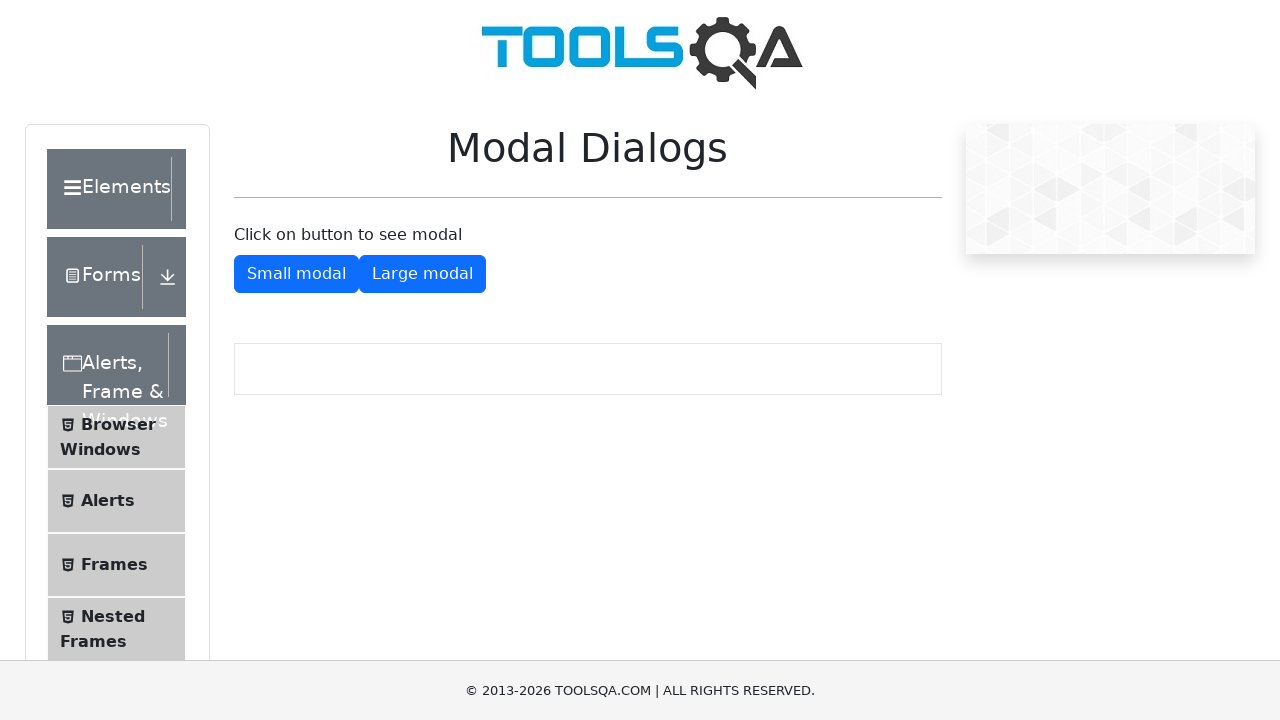

Navigated to modal dialogs page
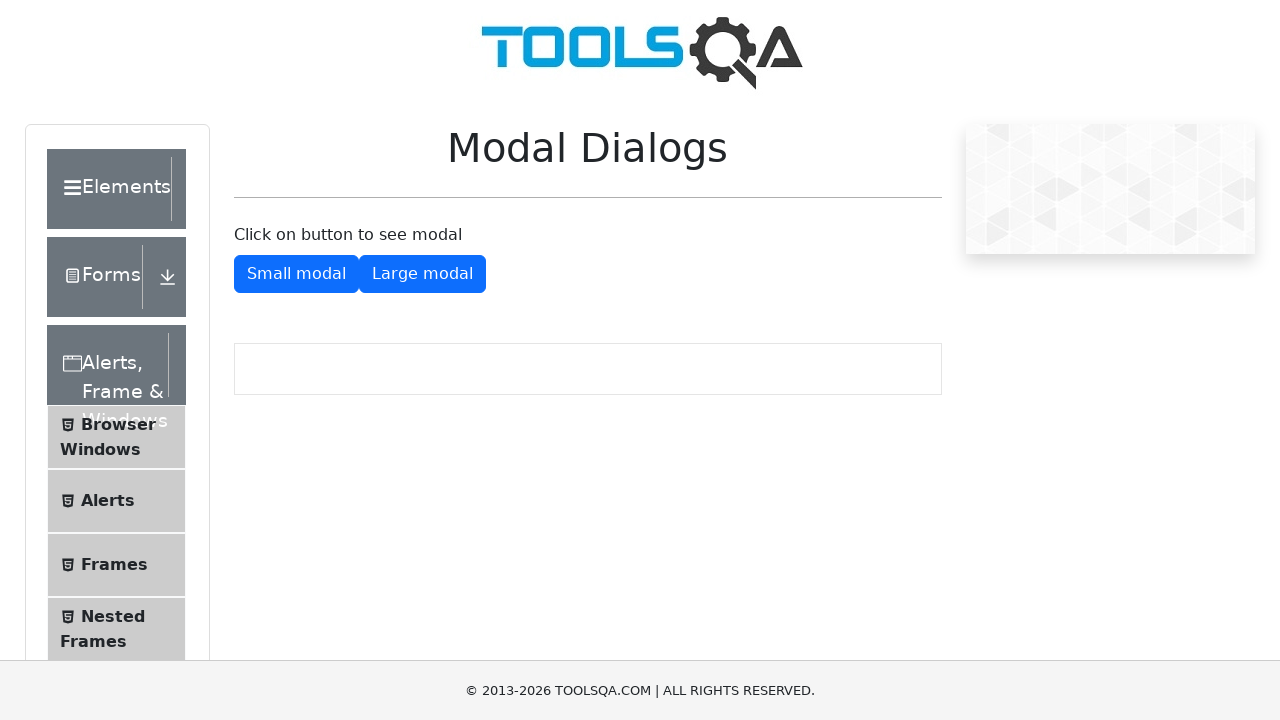

Clicked button to show small modal dialog at (296, 274) on #showSmallModal
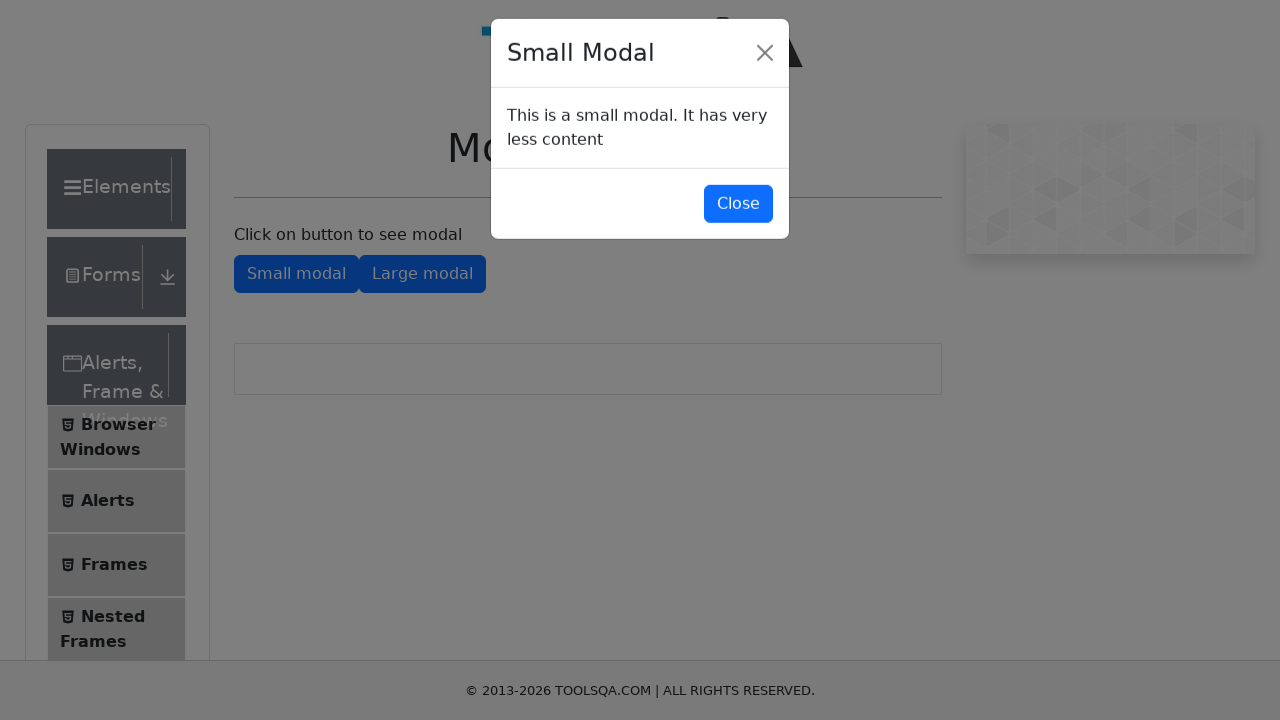

Clicked button to close small modal dialog at (738, 214) on #closeSmallModal
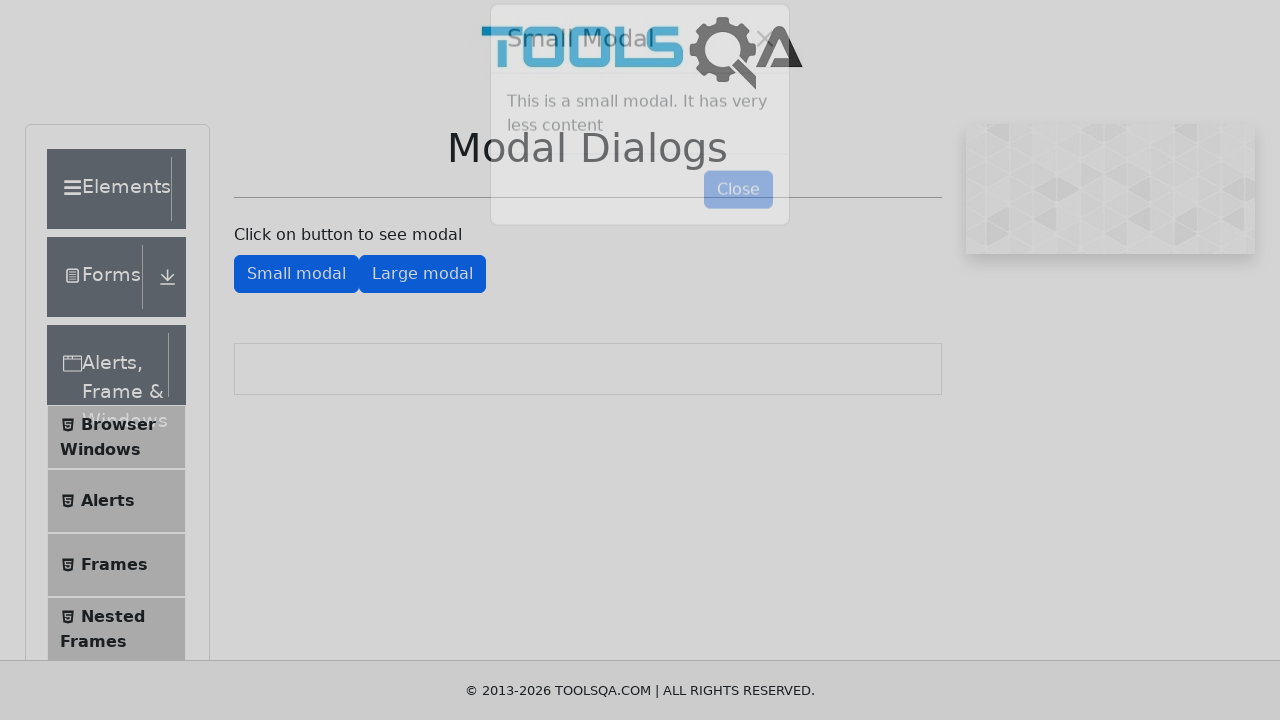

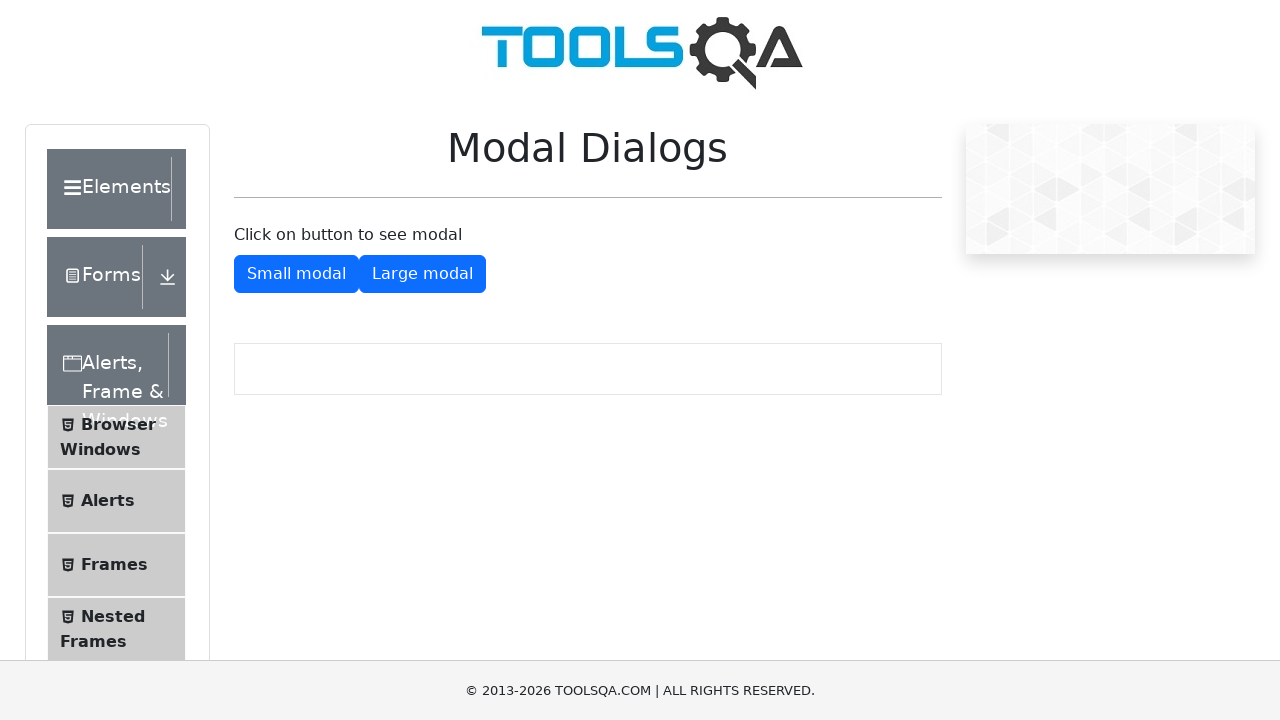